Navigates to JPL Space Images page and clicks the full image button to view the featured image

Starting URL: https://data-class-jpl-space.s3.amazonaws.com/JPL_Space/index.html

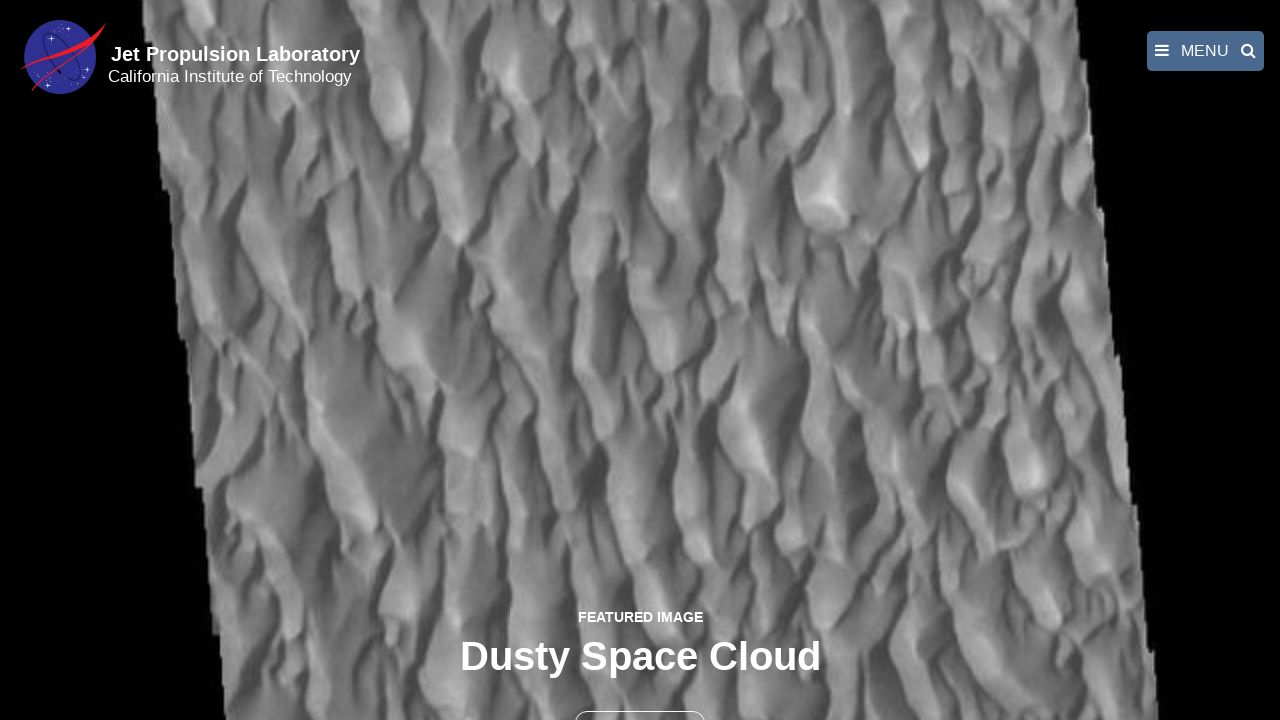

Navigated to JPL Space Images page
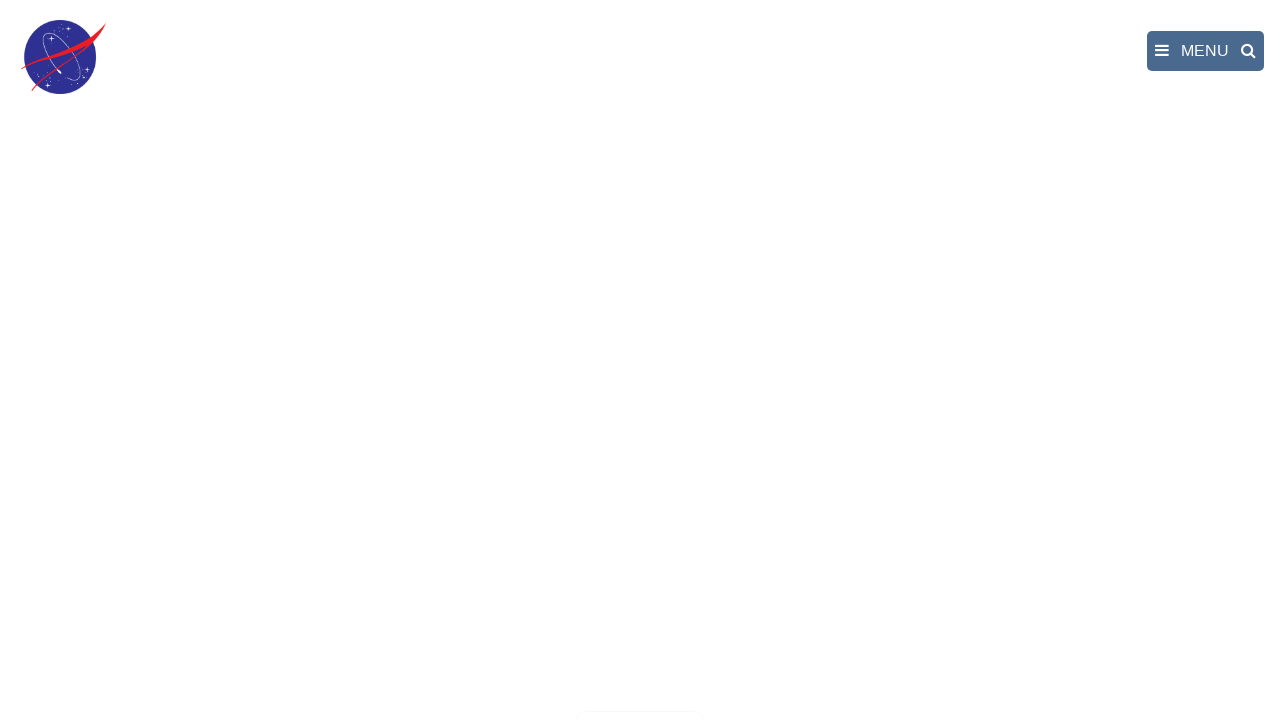

Clicked the full image button to view featured image at (640, 699) on button >> nth=1
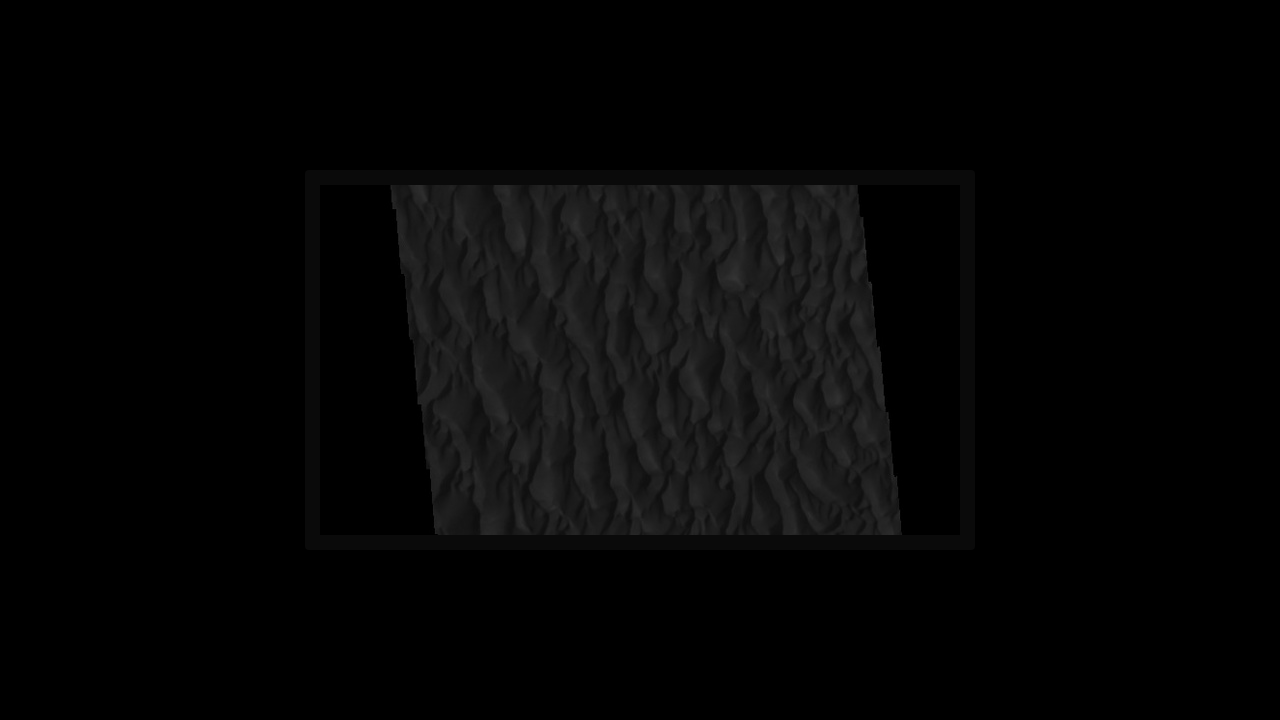

Featured image loaded in fancybox
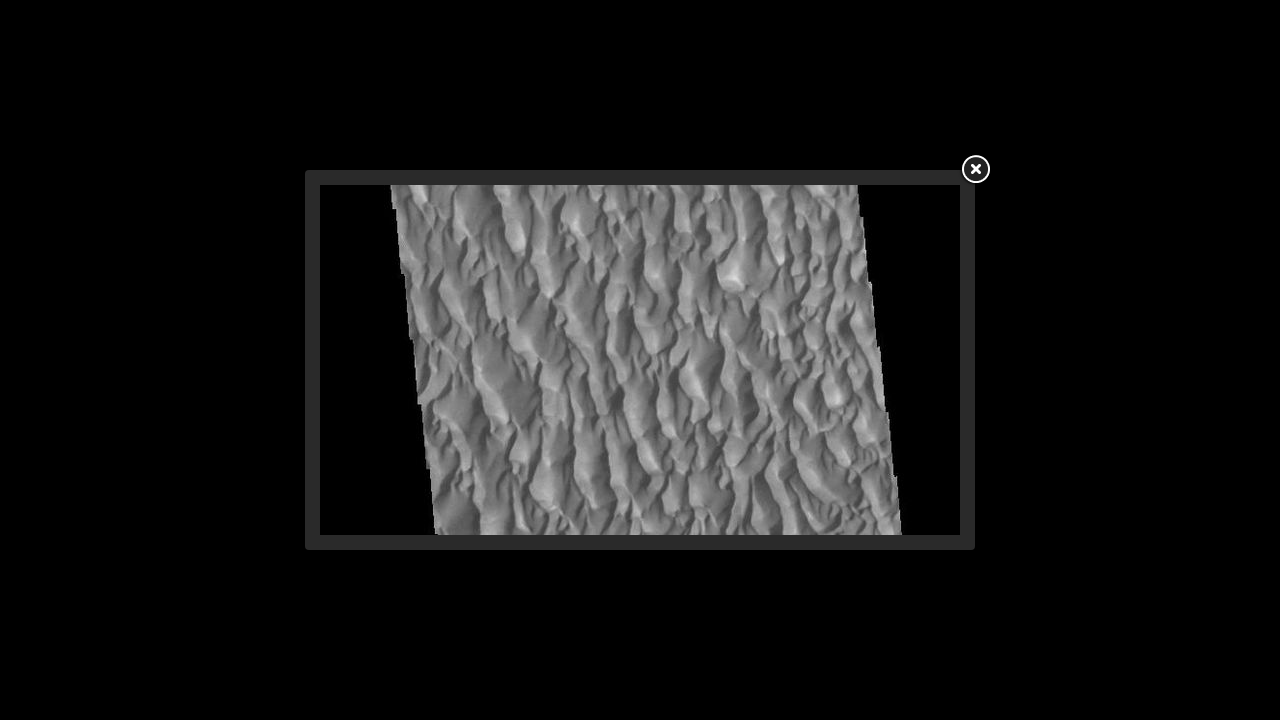

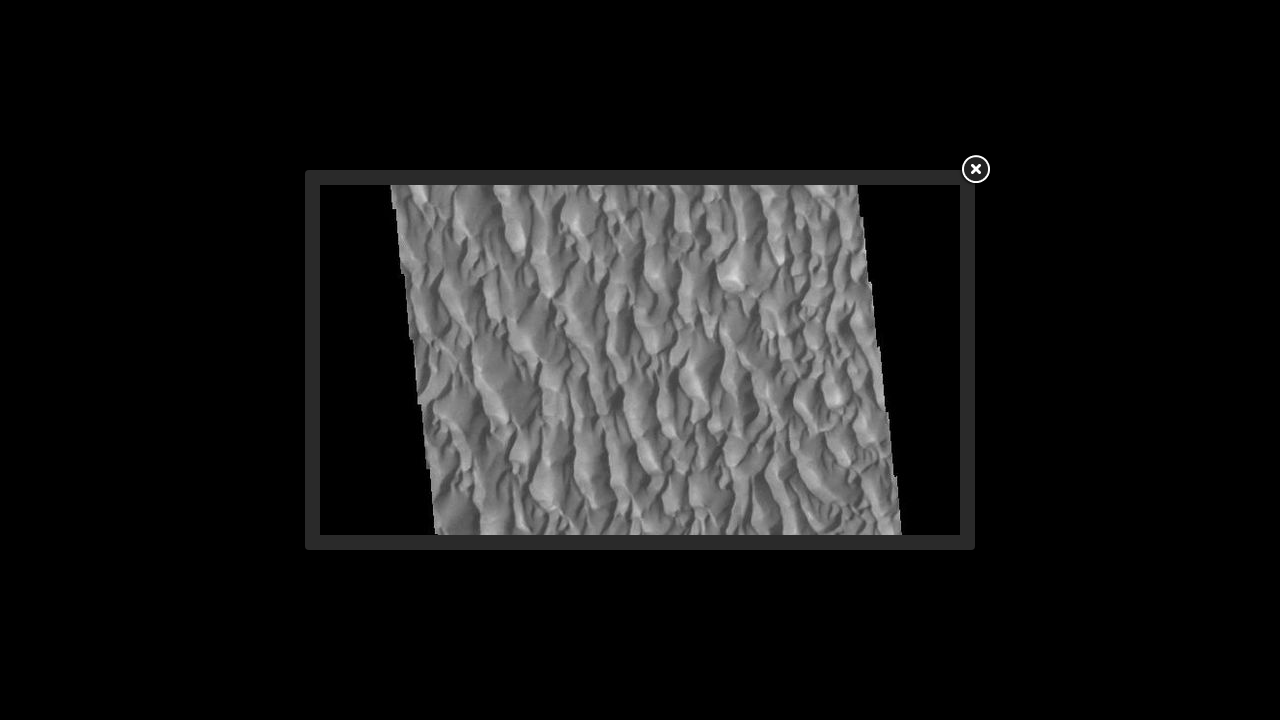